Solves a mathematical captcha by reading a value, calculating its logarithmic expression, entering the answer, and selecting checkboxes before submitting

Starting URL: http://suninjuly.github.io/math.html

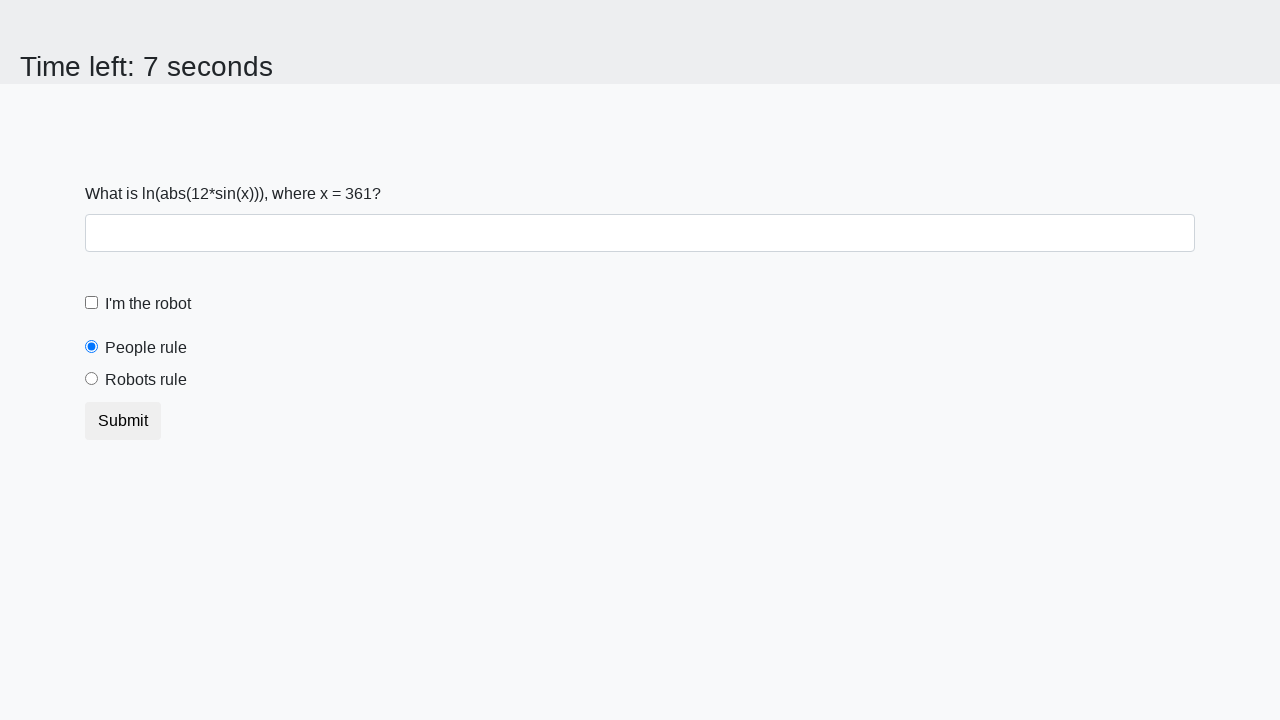

Located the input value element
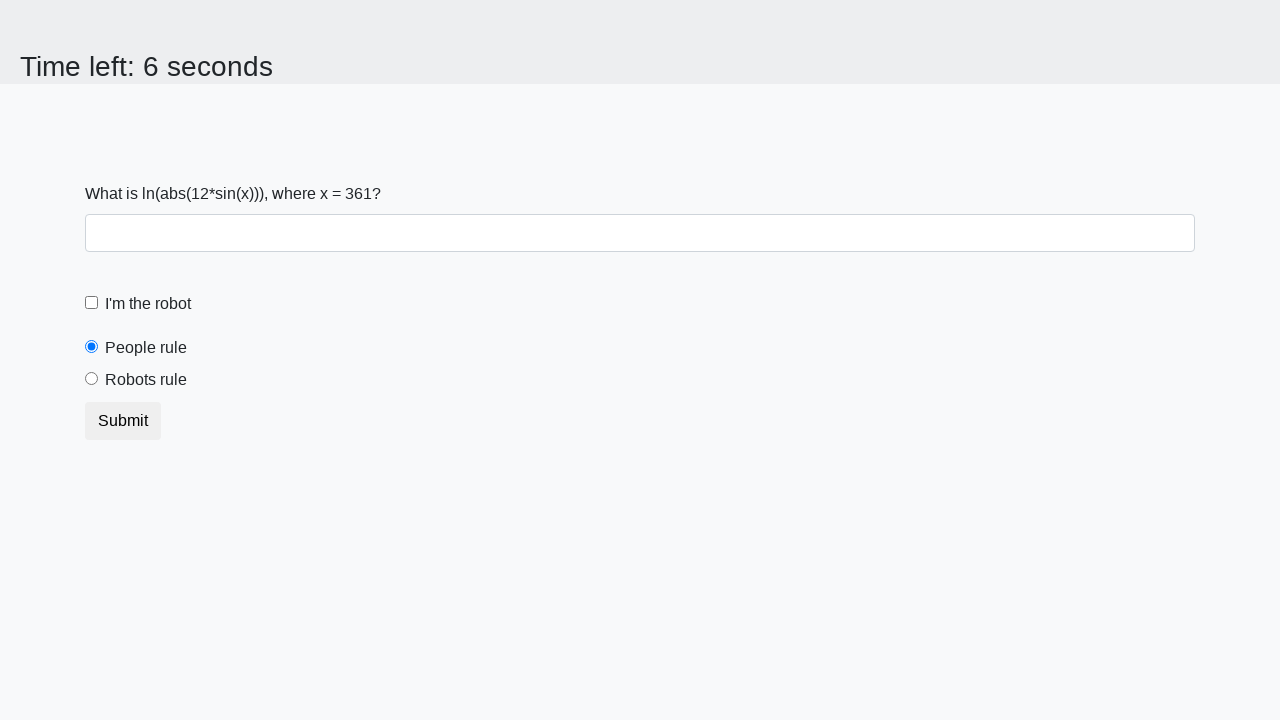

Extracted input value: 361
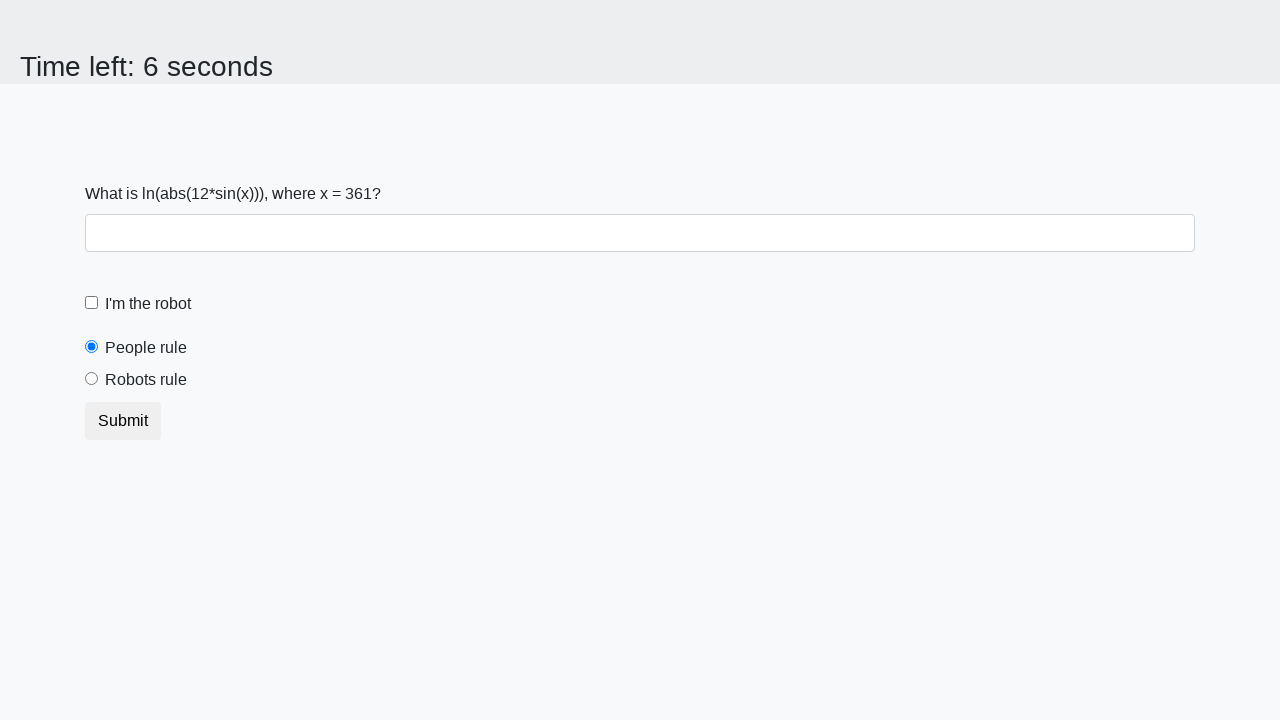

Calculated logarithmic expression result: 1.2097476932050863
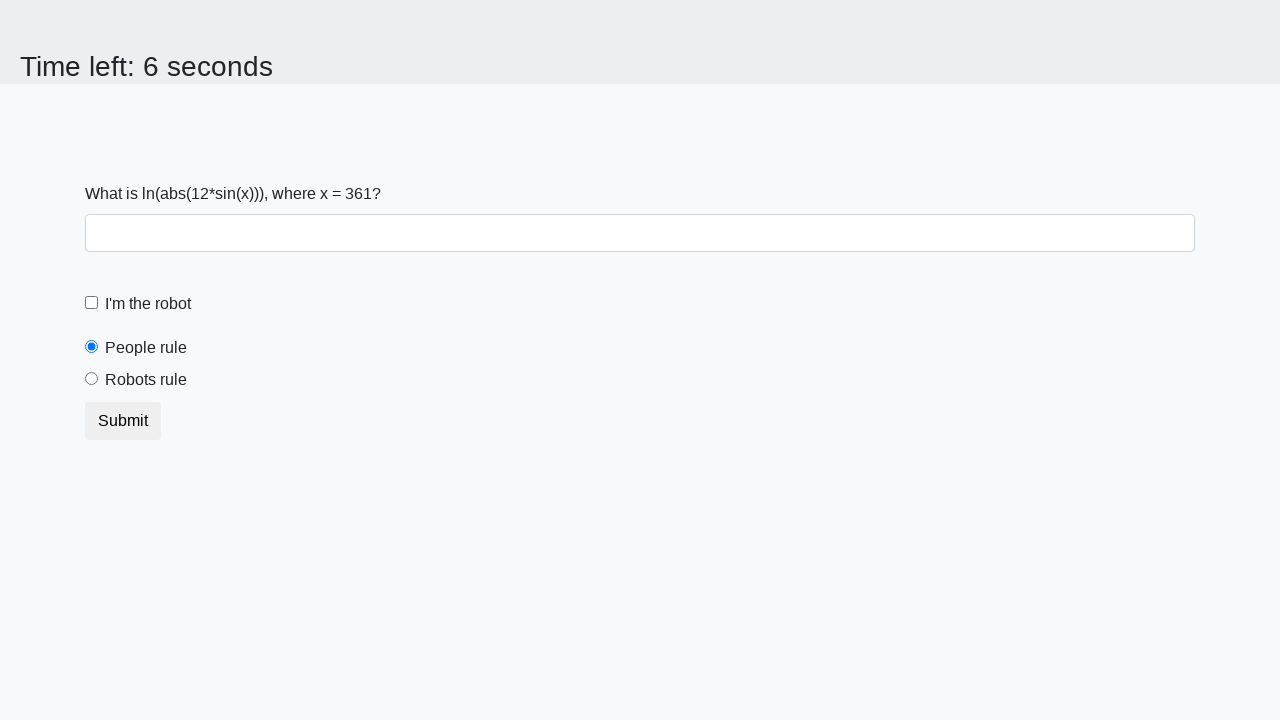

Entered calculated answer into answer field on #answer
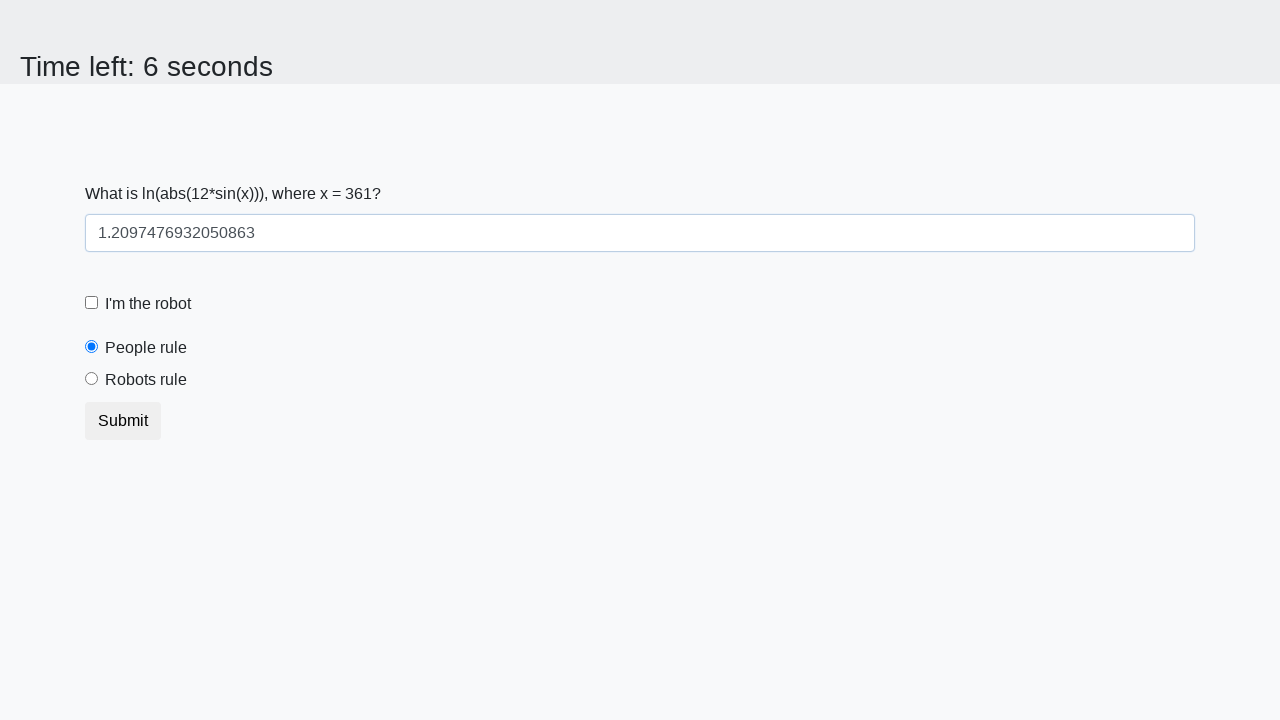

Clicked the robot checkbox at (92, 303) on #robotCheckbox
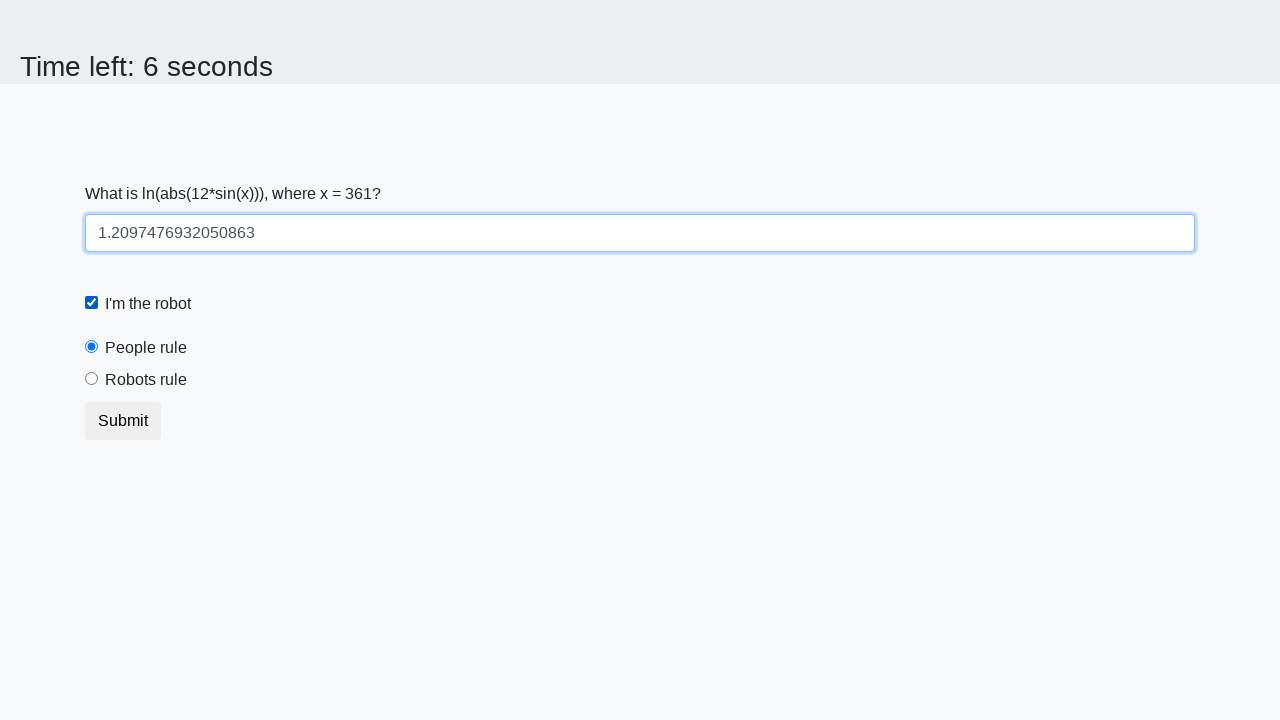

Clicked the robots rule radio button at (92, 379) on #robotsRule
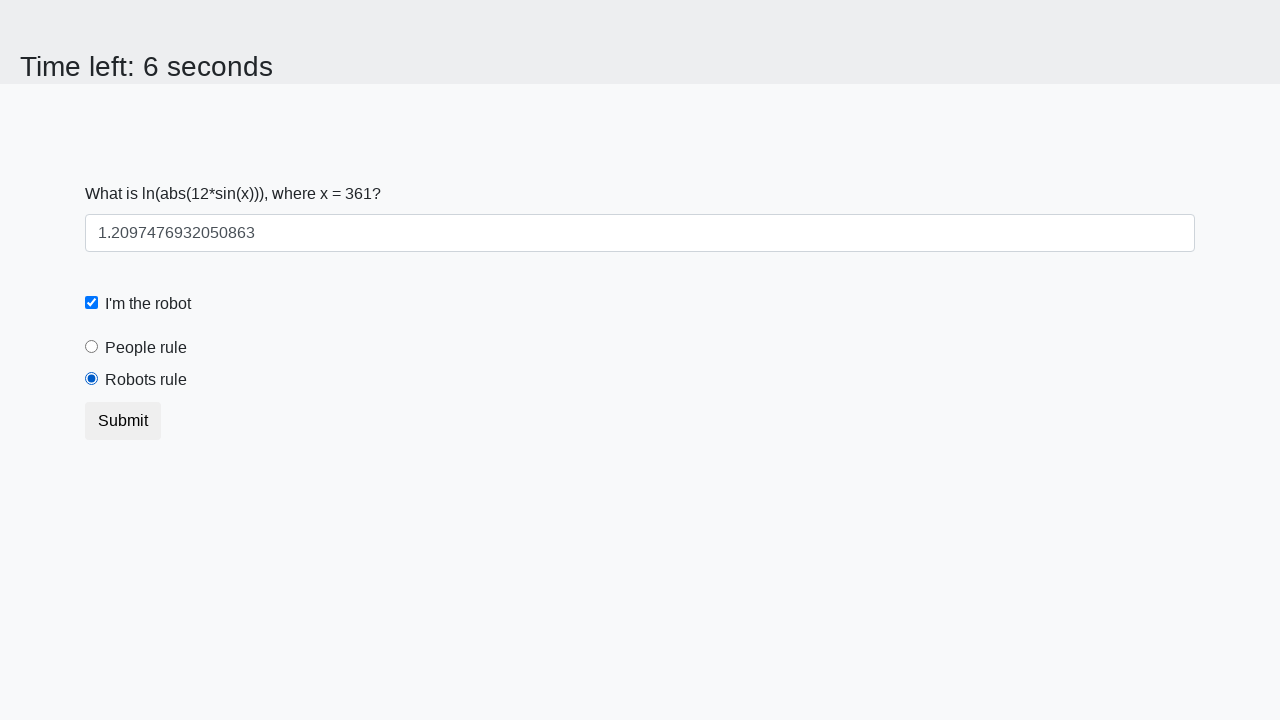

Clicked submit button to complete the captcha at (123, 421) on button
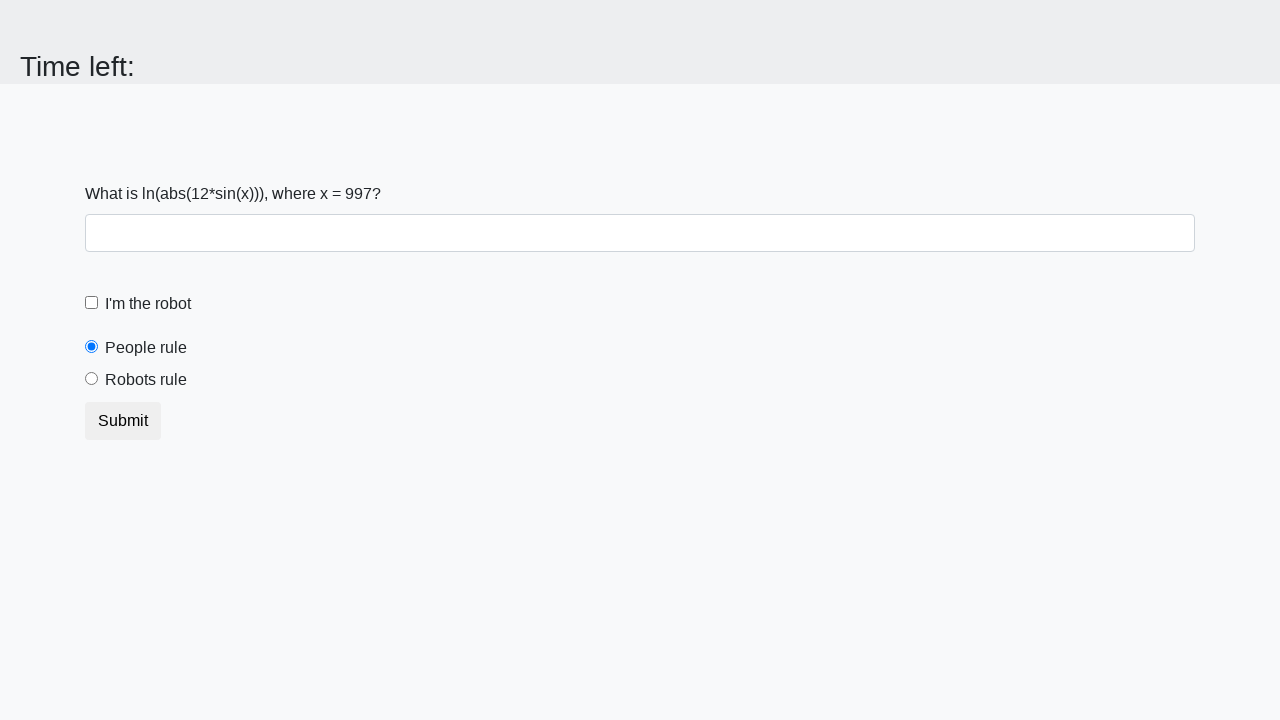

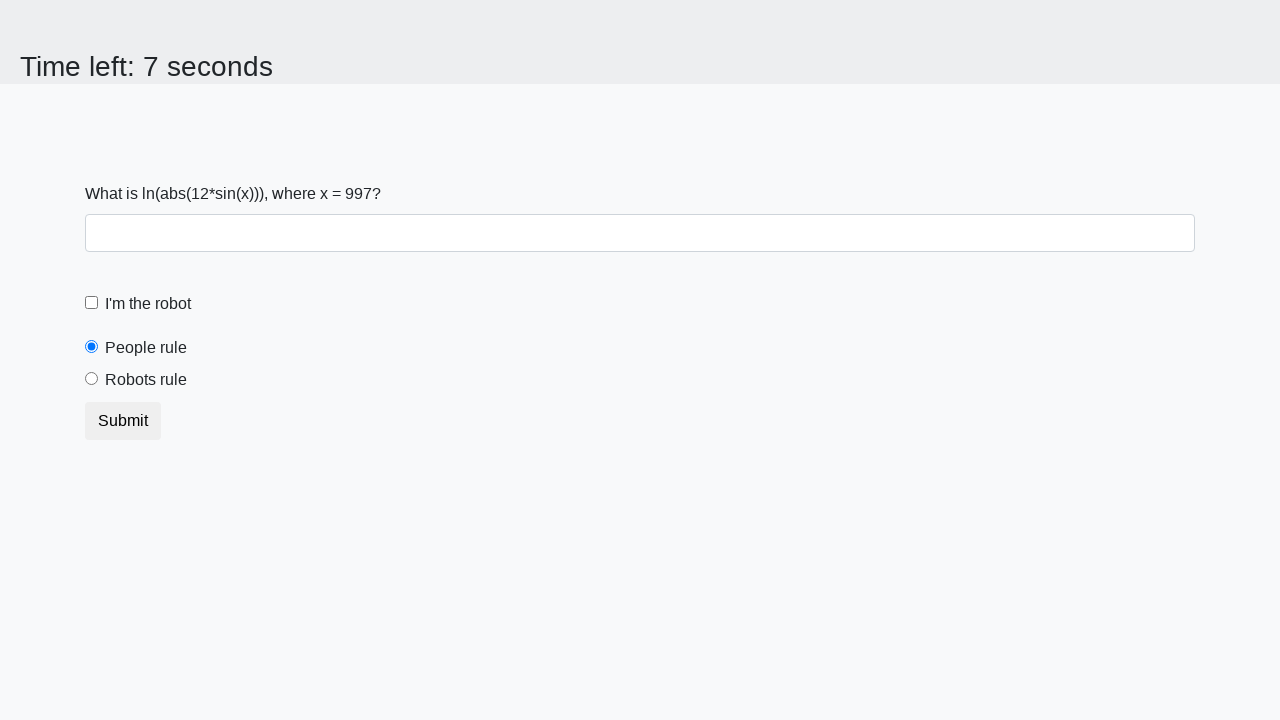